Tests checkbox functionality by checking and unchecking two checkboxes on a practice page

Starting URL: https://practice.expandtesting.com/checkboxes

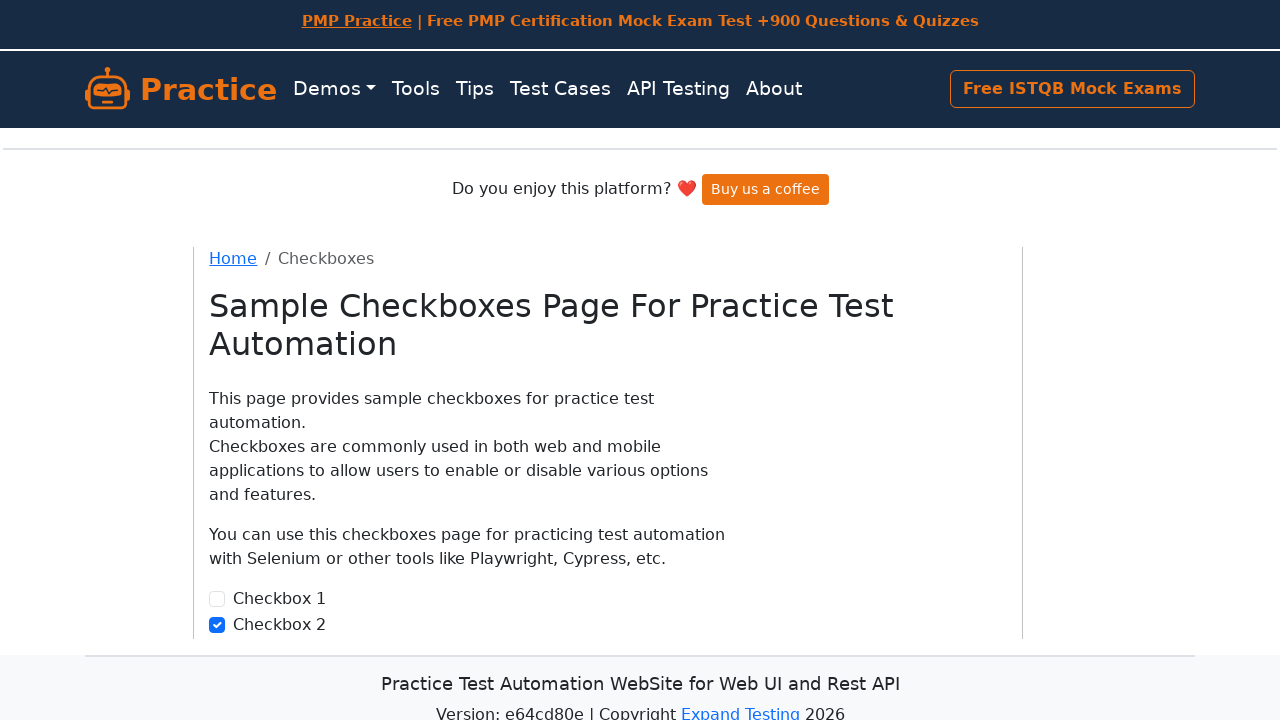

Checked Checkbox 1 at (217, 599) on internal:label="Checkbox 1"i
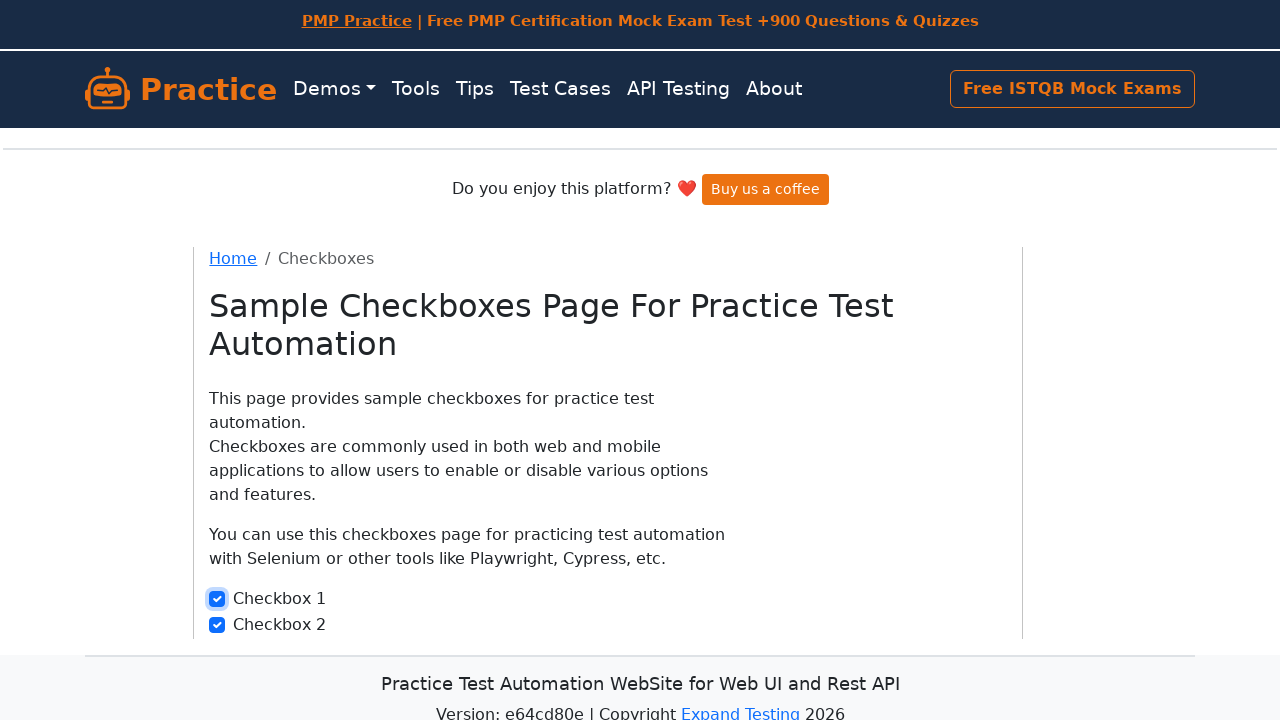

Unchecked Checkbox 1 at (217, 599) on internal:label="Checkbox 1"i
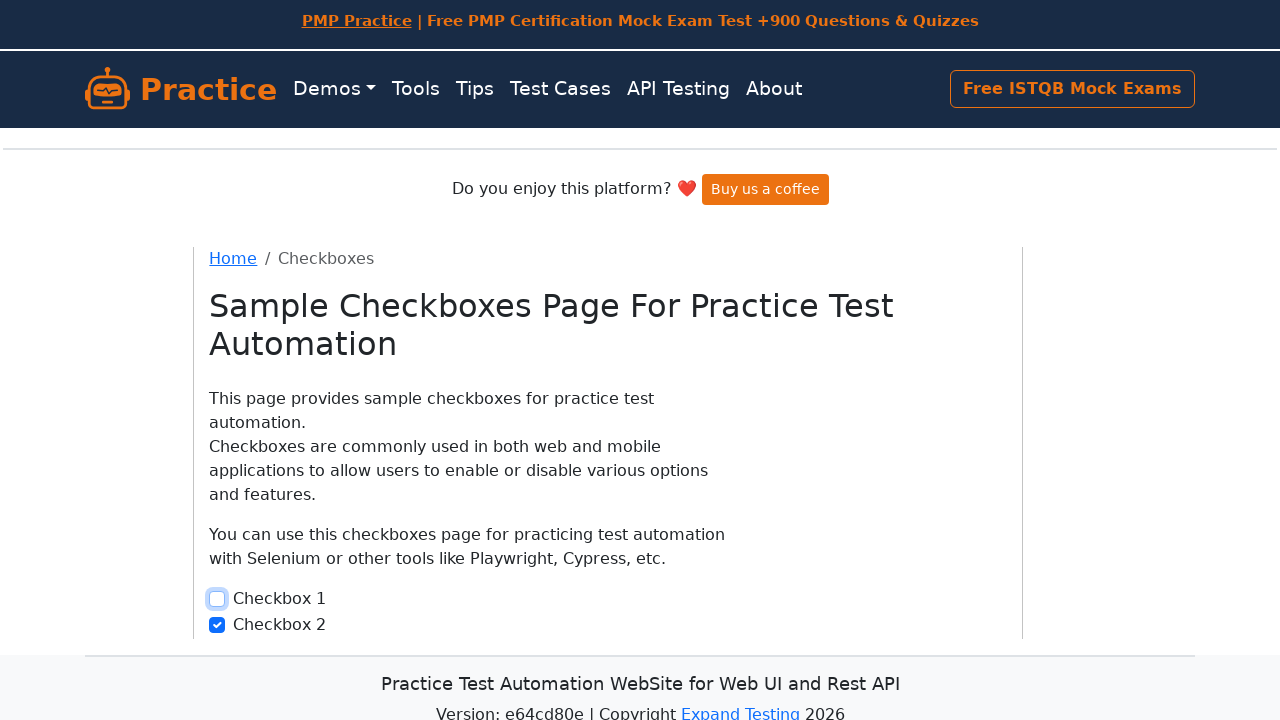

Checked Checkbox 2 on internal:label="Checkbox 2"i
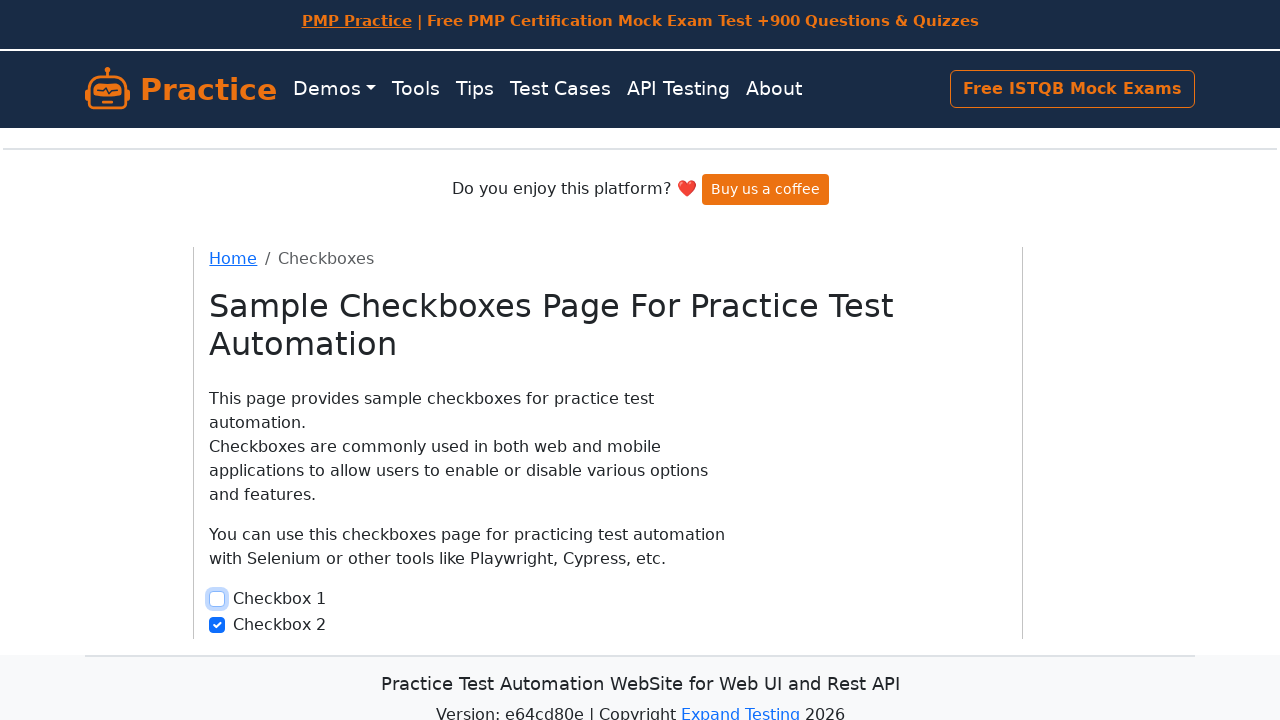

Unchecked Checkbox 2 at (217, 625) on internal:label="Checkbox 2"i
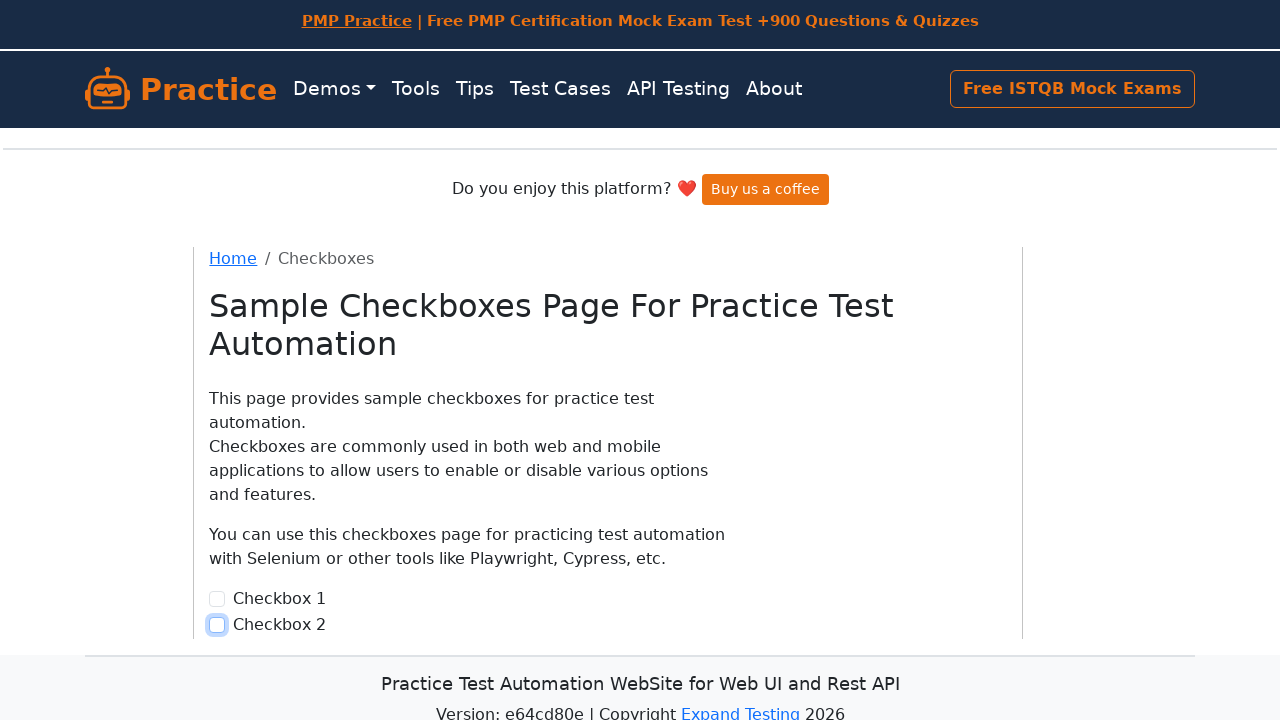

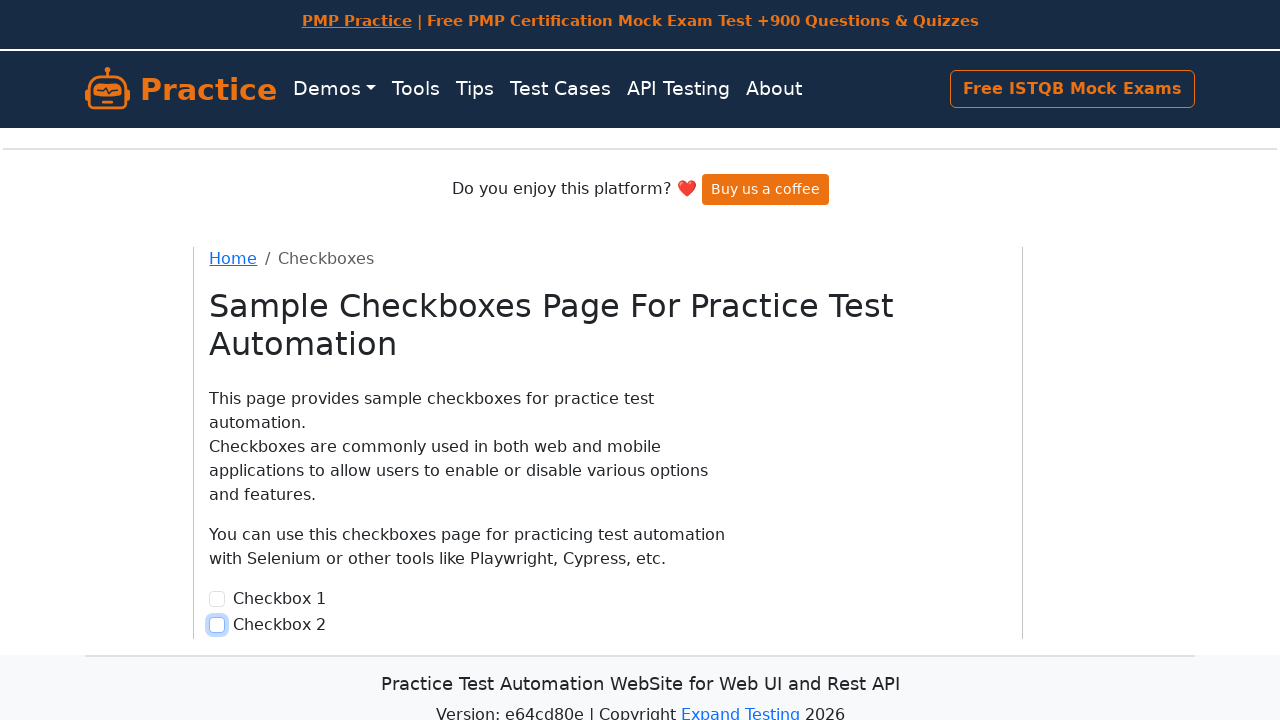